Navigates to Python.org homepage and removes the donate button element from the page

Starting URL: https://python.org/

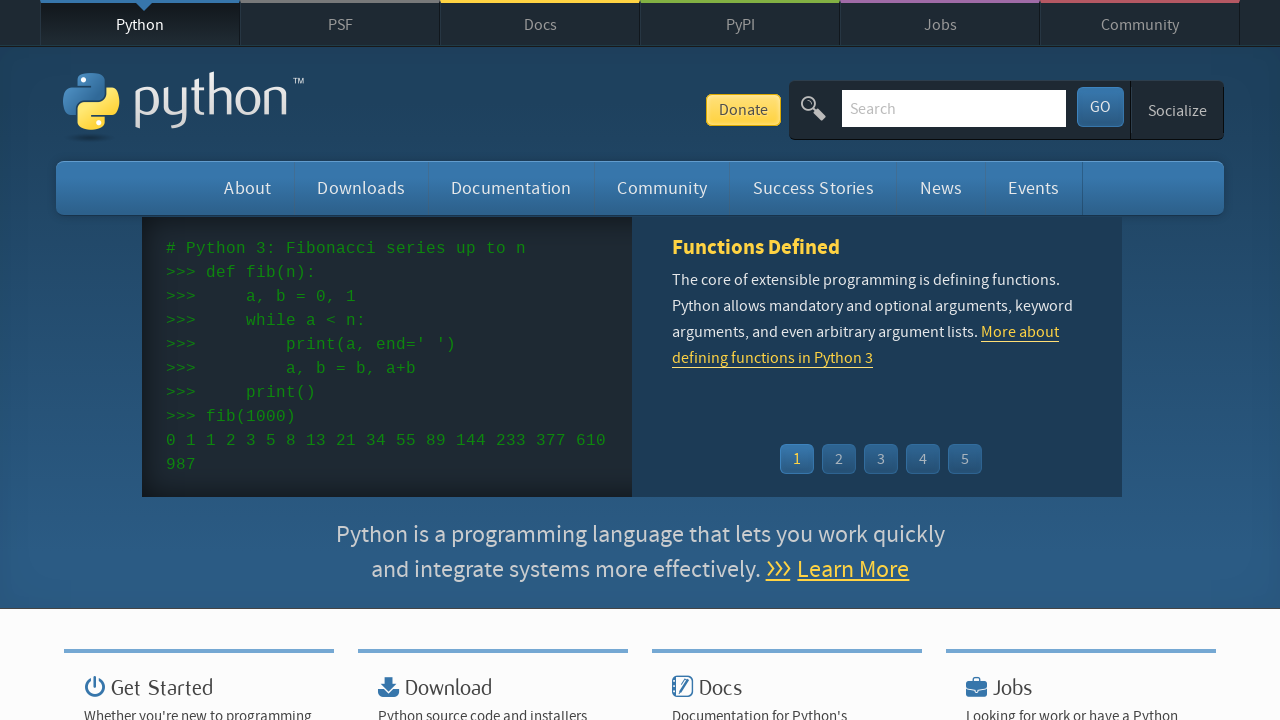

Waited for donate button to load on Python.org homepage
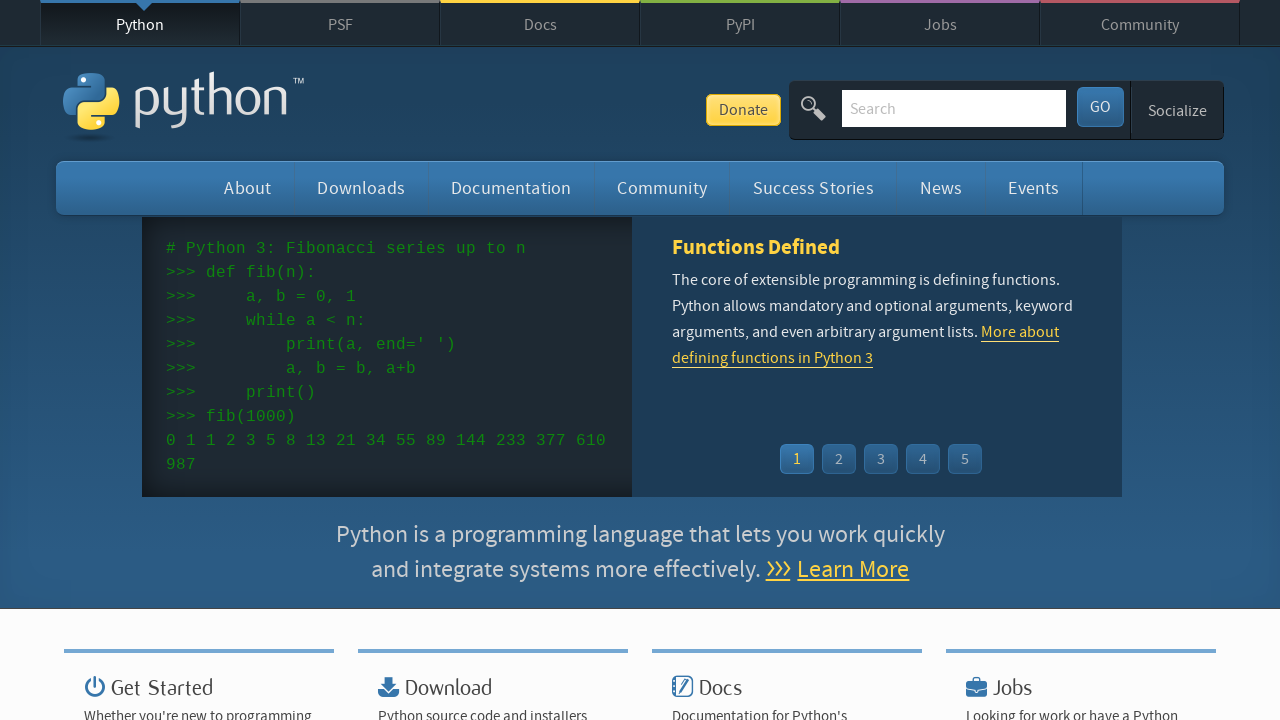

Removed donate button element from the page
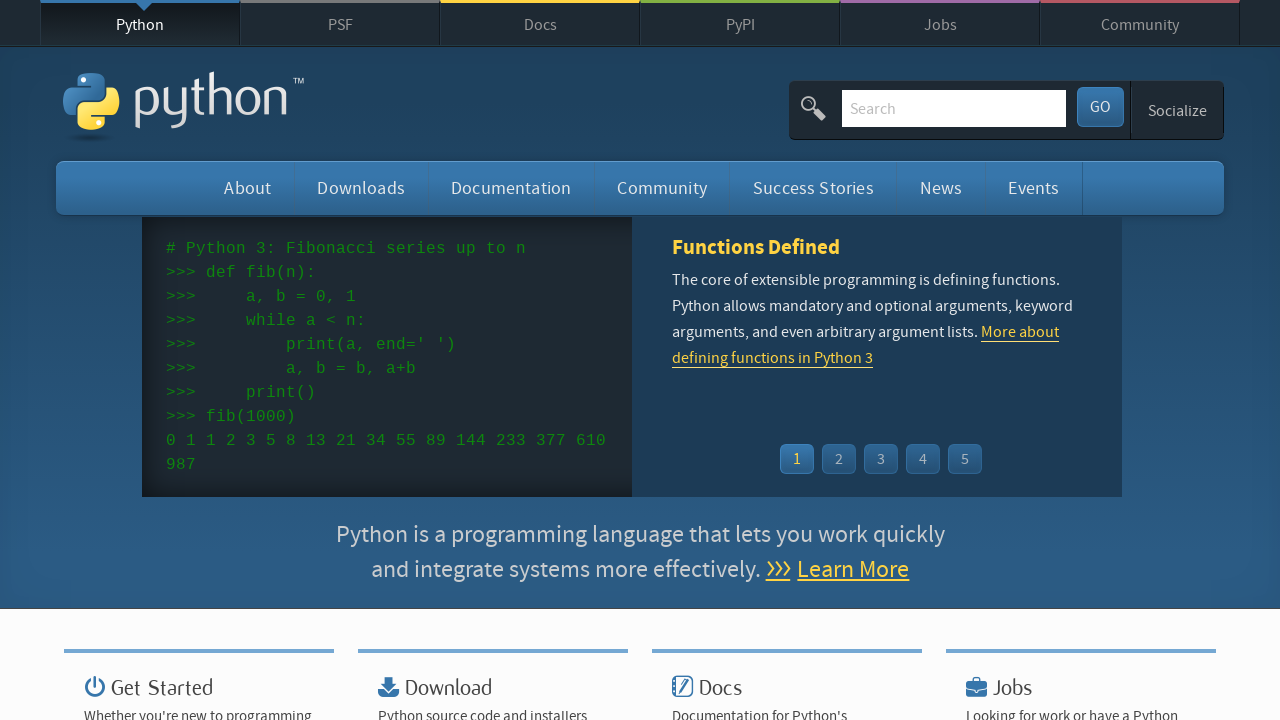

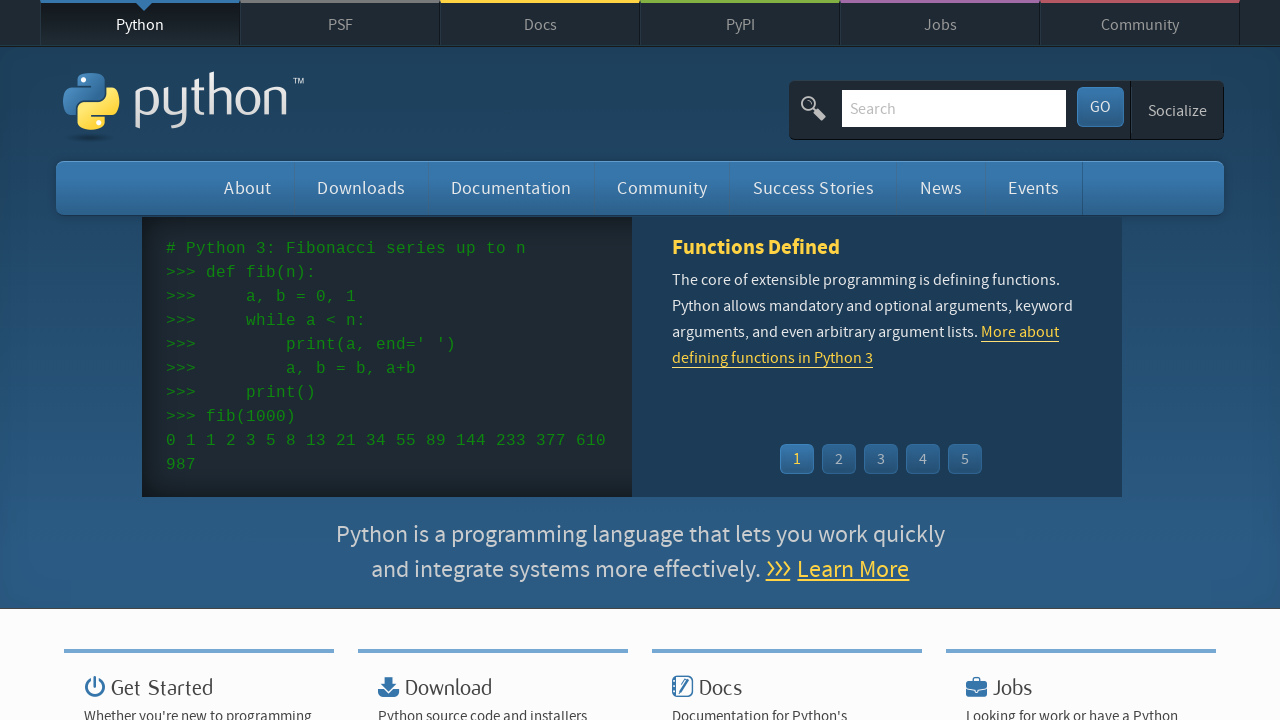